Tests the head on table dice game scenario with rolling multiple 4s.

Starting URL: http://100percentofthetimehotspaghetti.com/dice.html

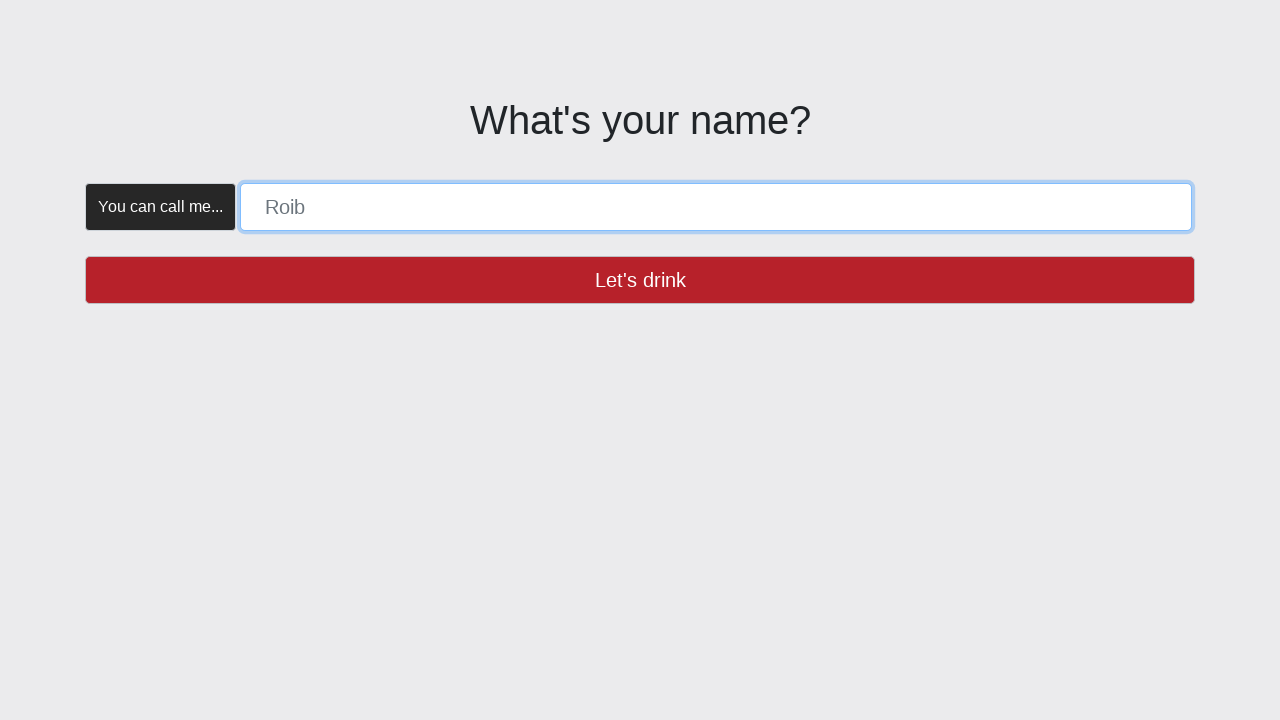

Set default timeout to 30000ms
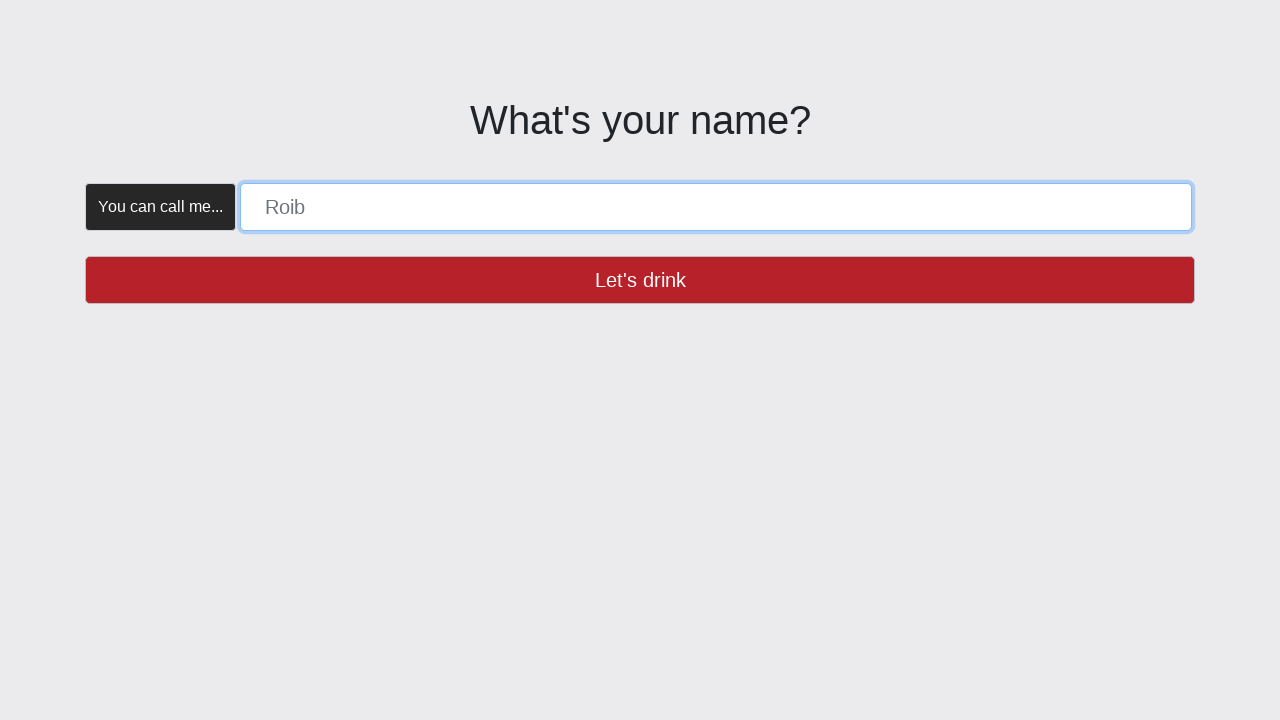

Located name form input field
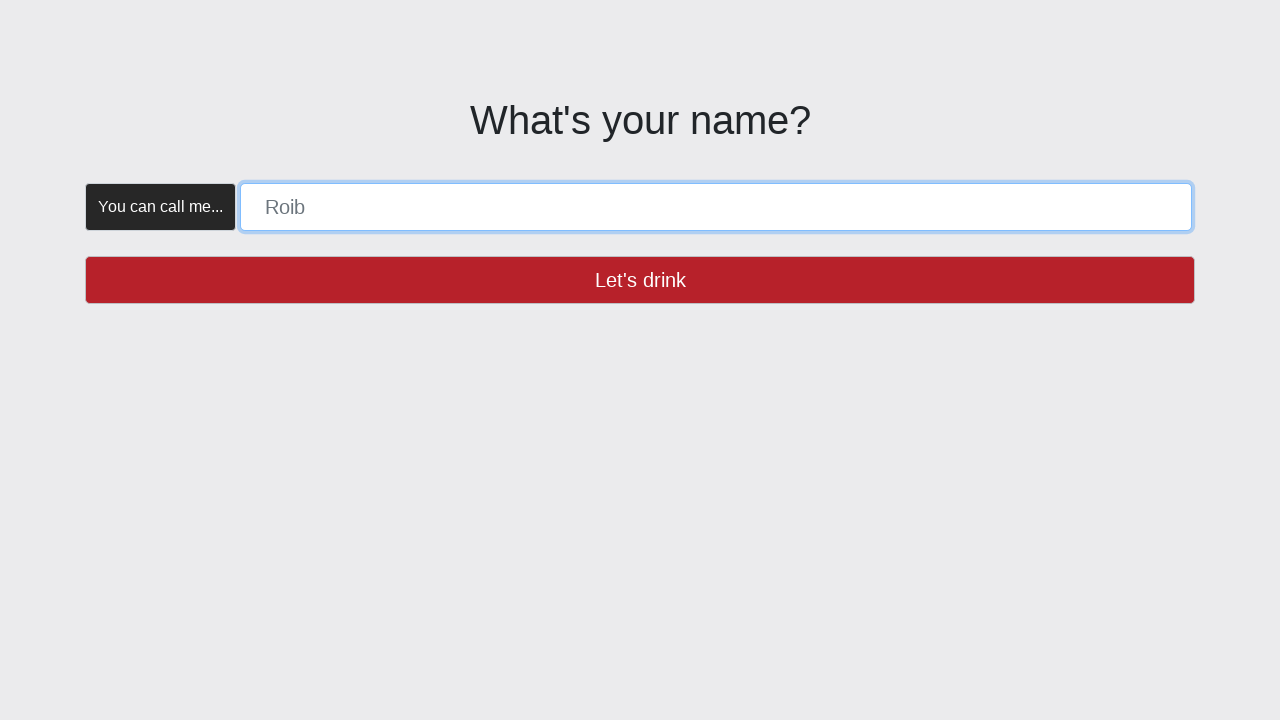

Located 'Let's drink' button
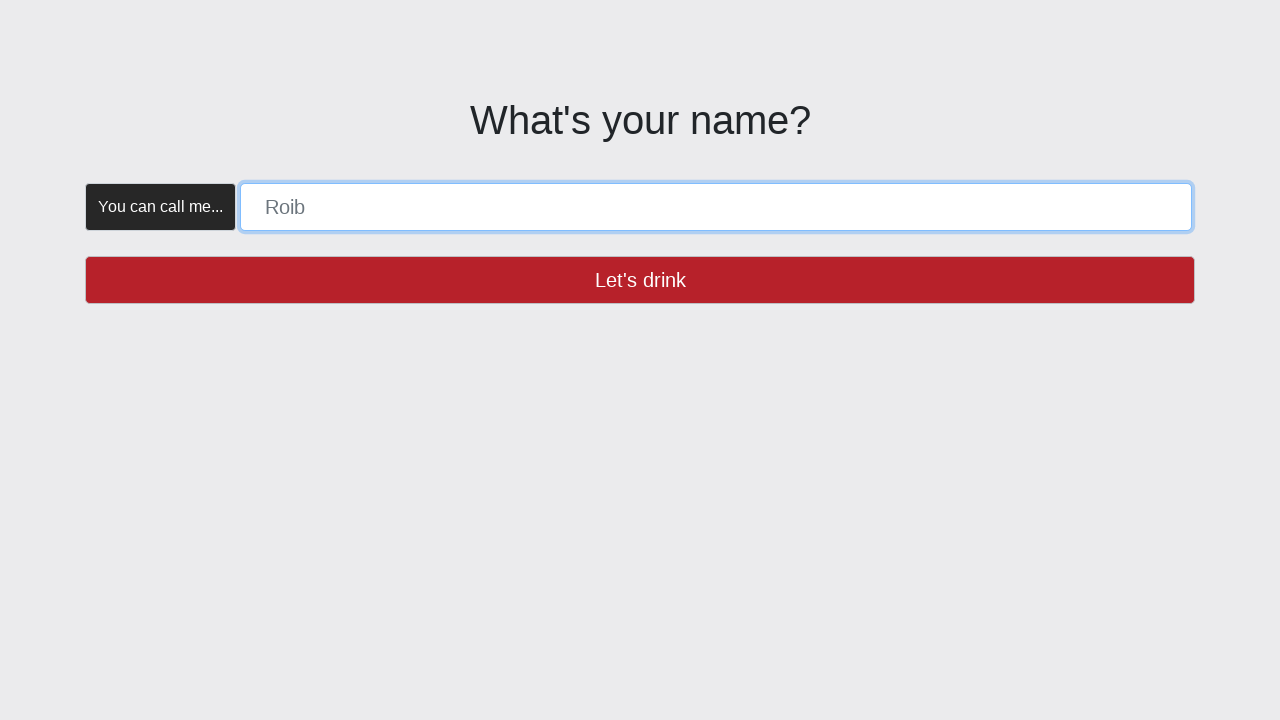

Located 'Create' button
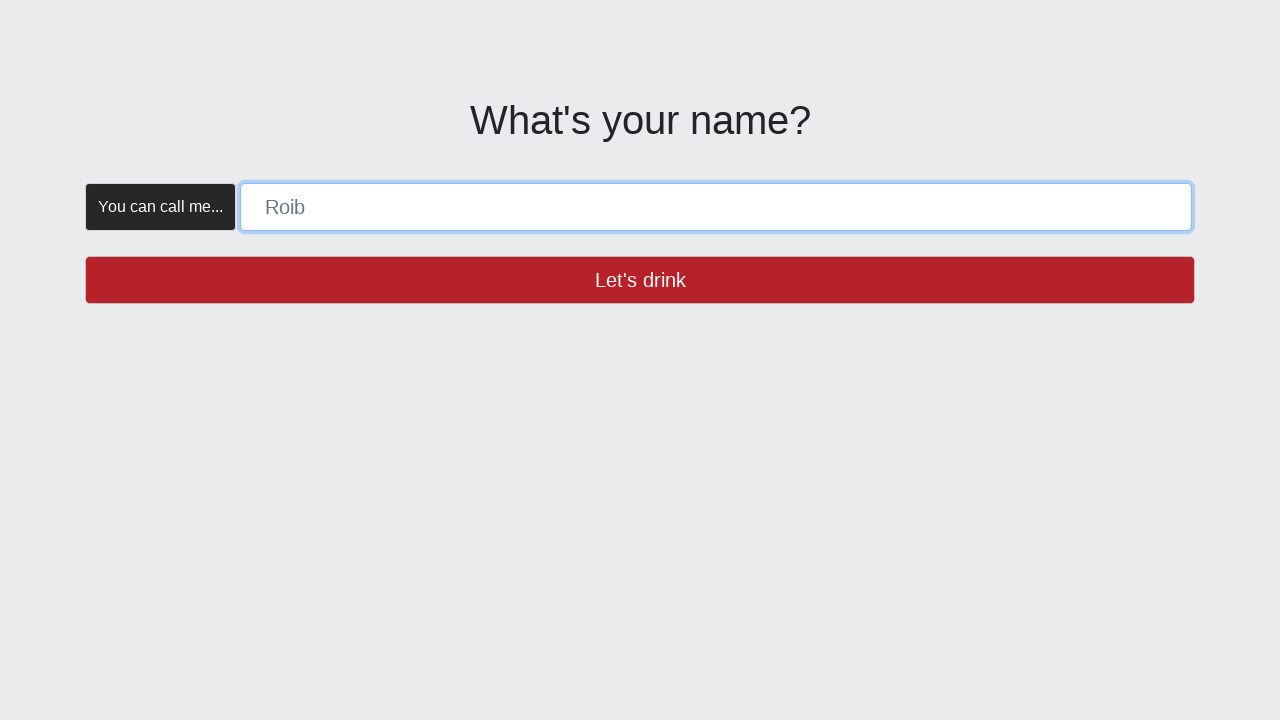

Located 'New Round' button
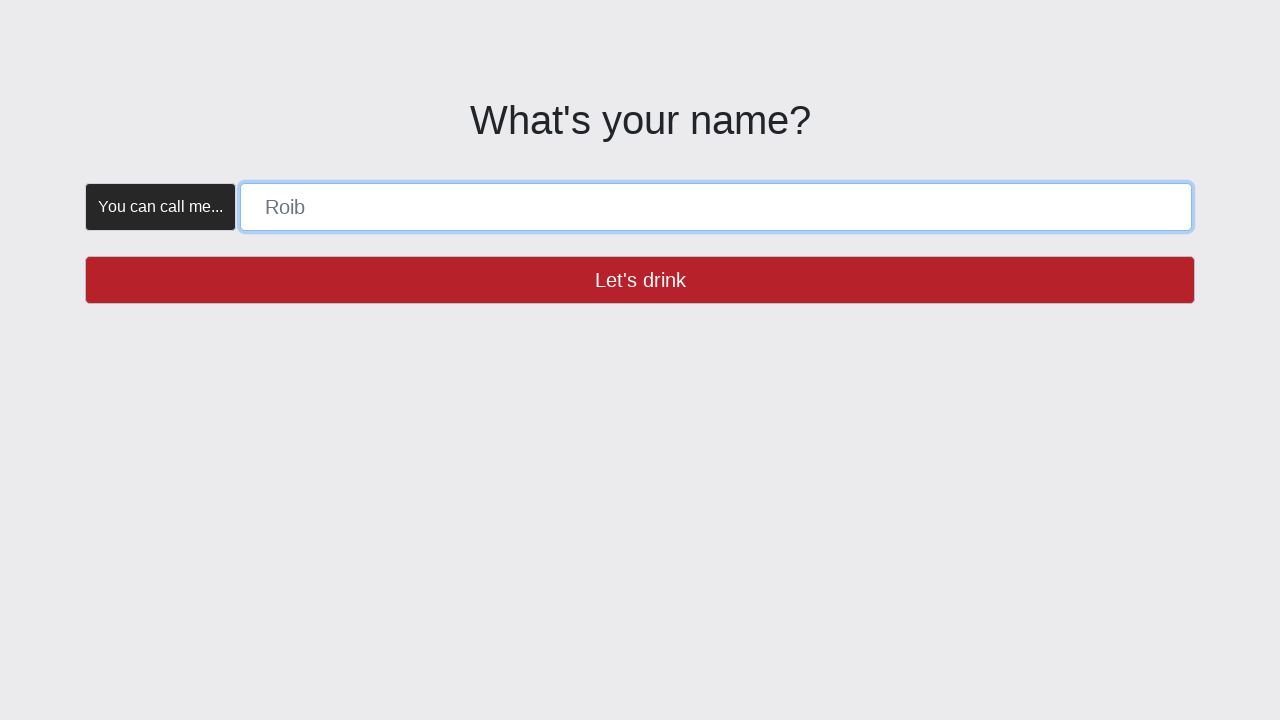

Located 'Roll Dice' button
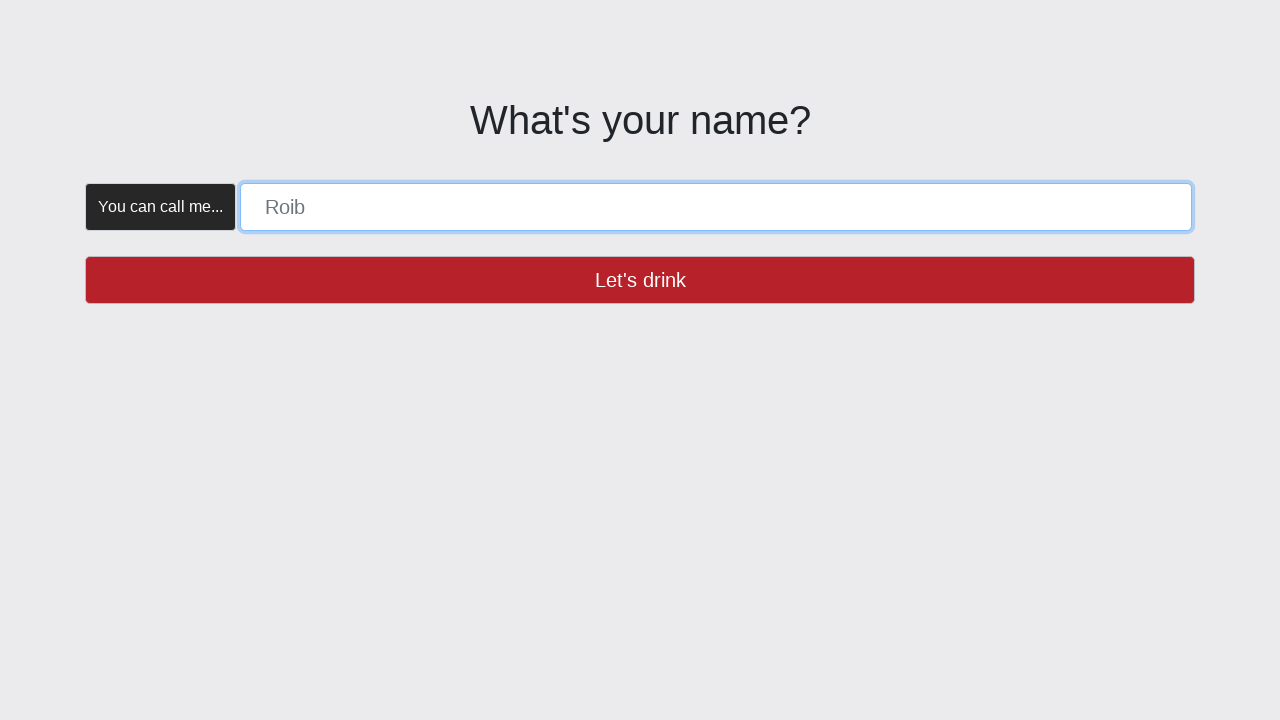

Checked if 'Let's drink' button is enabled (trial click) at (640, 280) on button >> internal:has-text="Let's drink"i
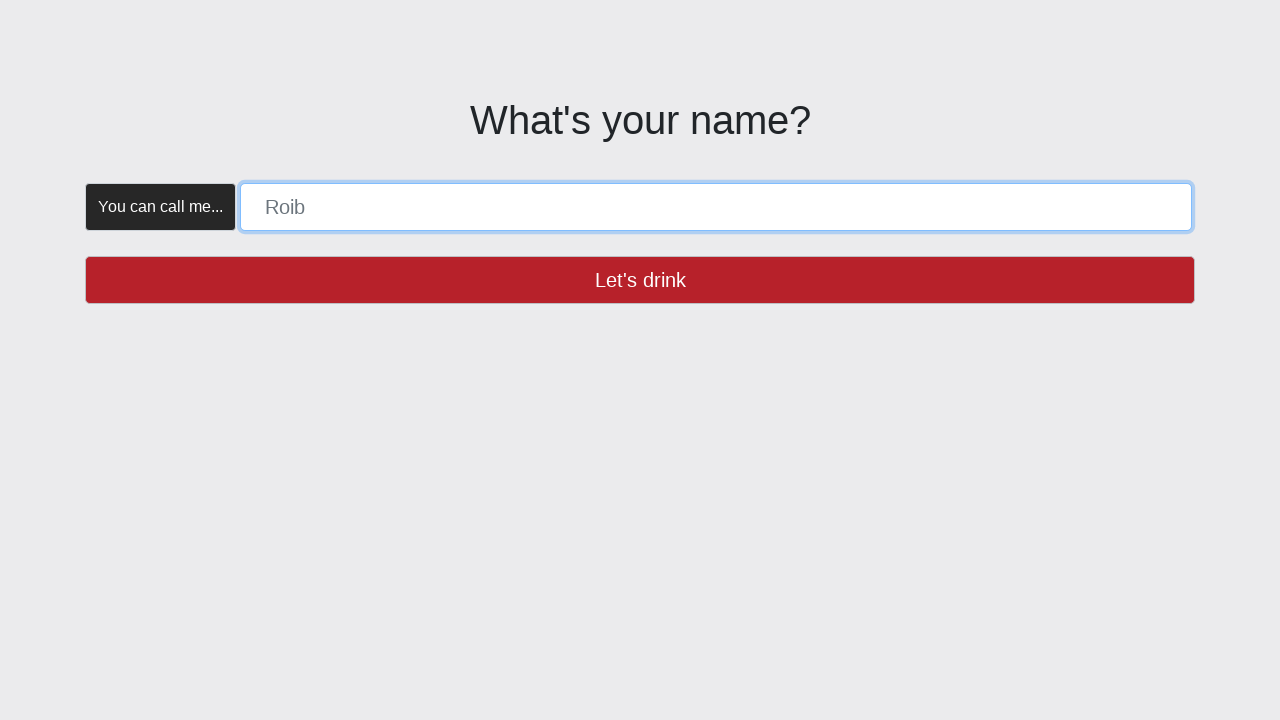

Filled name form with 'HEAD' on [placeholder="Roib"]
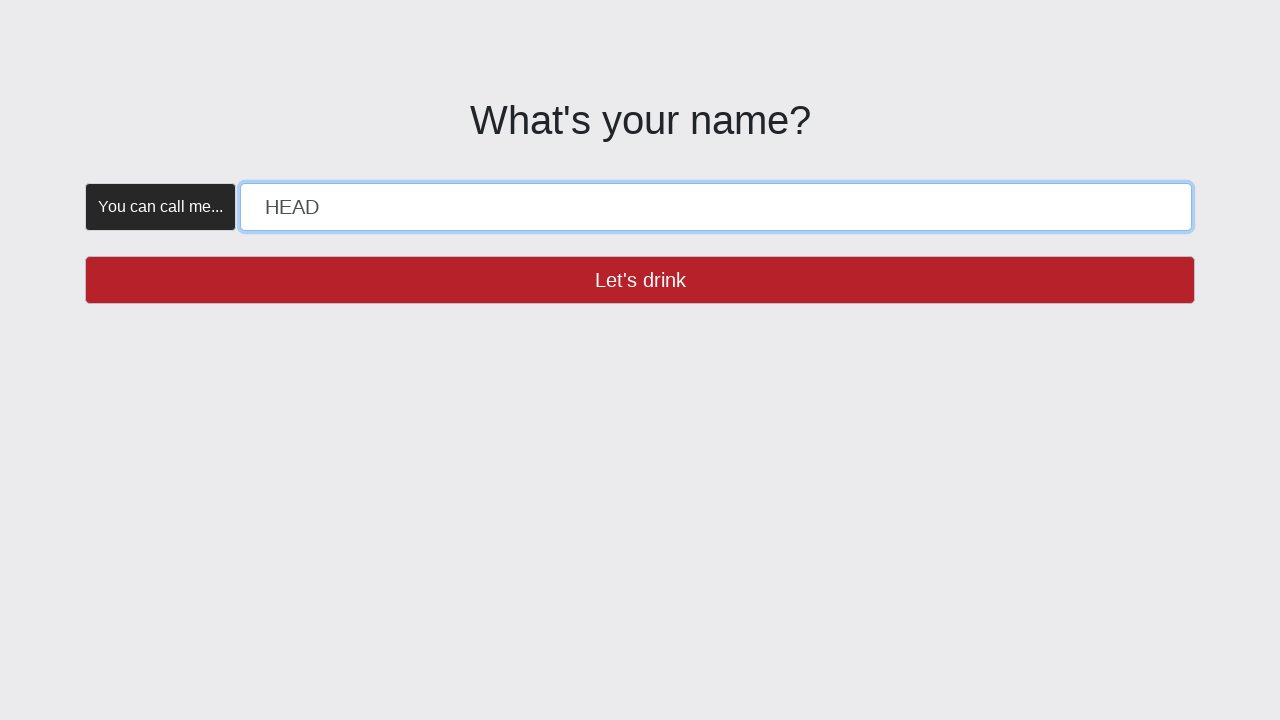

Clicked 'Let's drink' button to confirm name at (640, 280) on button >> internal:has-text="Let's drink"i
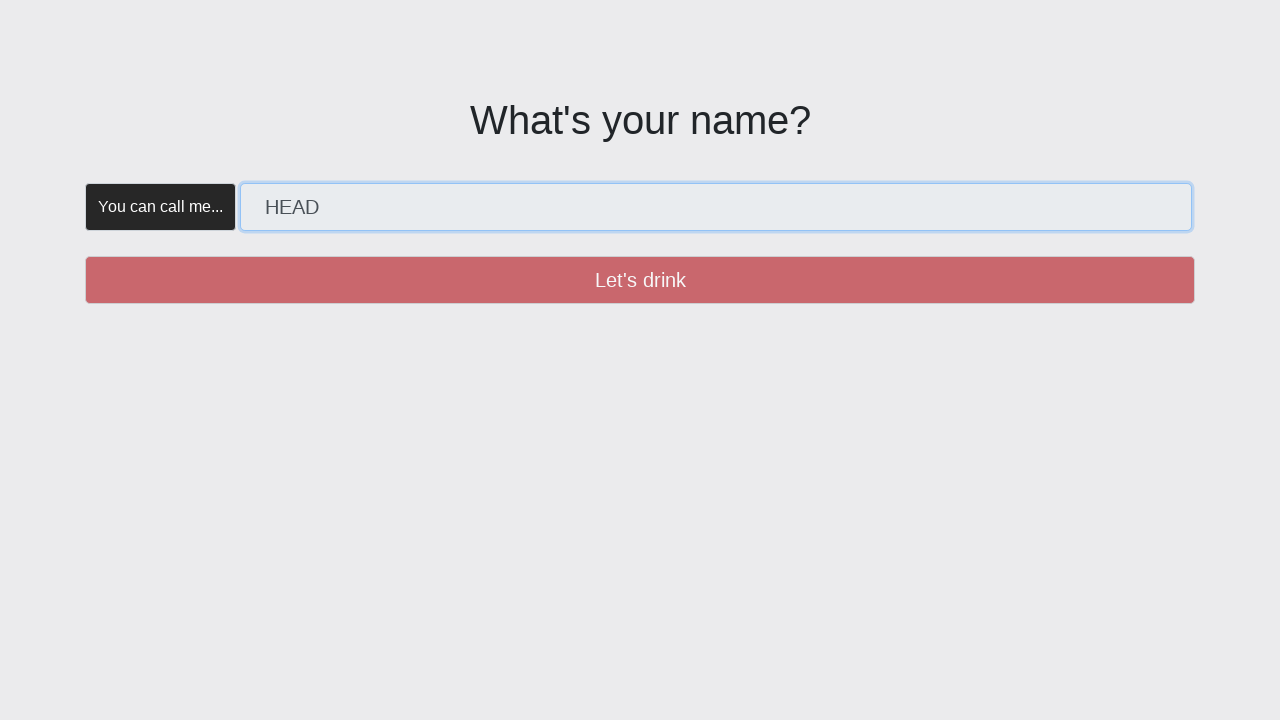

Checked if 'Create' button is enabled (trial click) at (355, 182) on button >> internal:has-text="Create"i
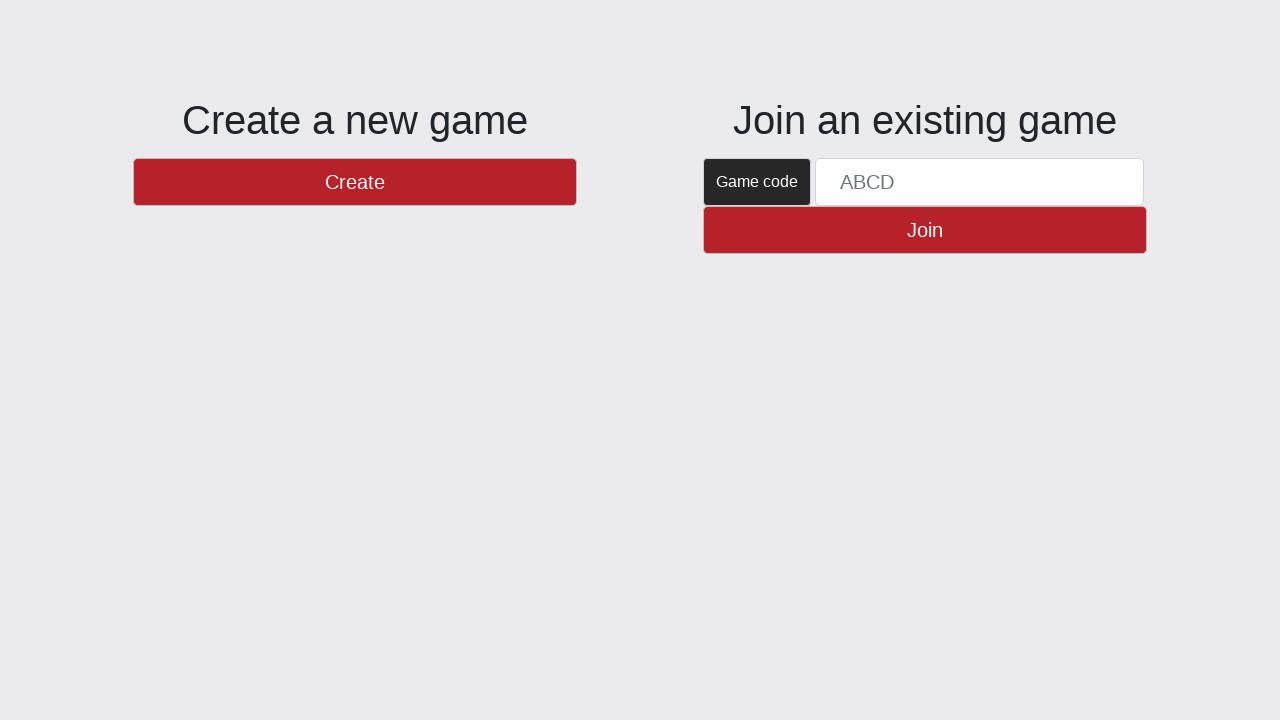

Clicked 'Create' button to start game at (355, 182) on button >> internal:has-text="Create"i
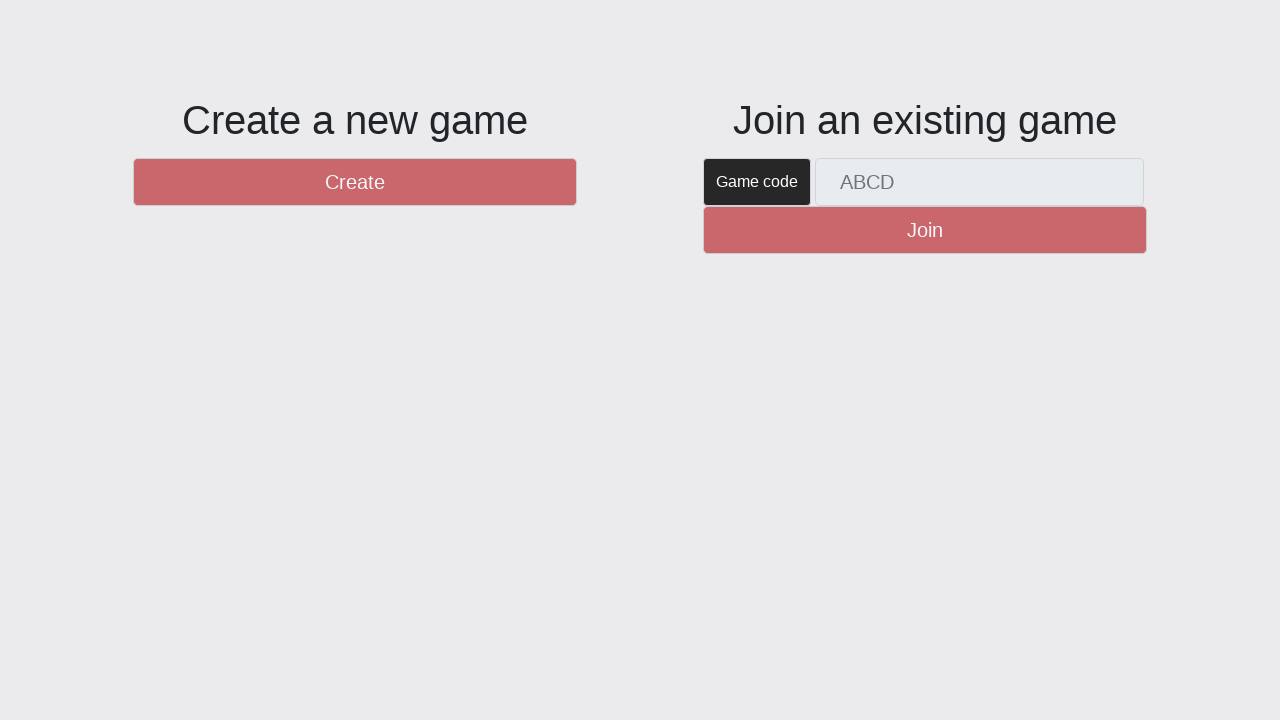

Checked if 'New Round' button is enabled (trial click) at (1108, 652) on #btnNewRound
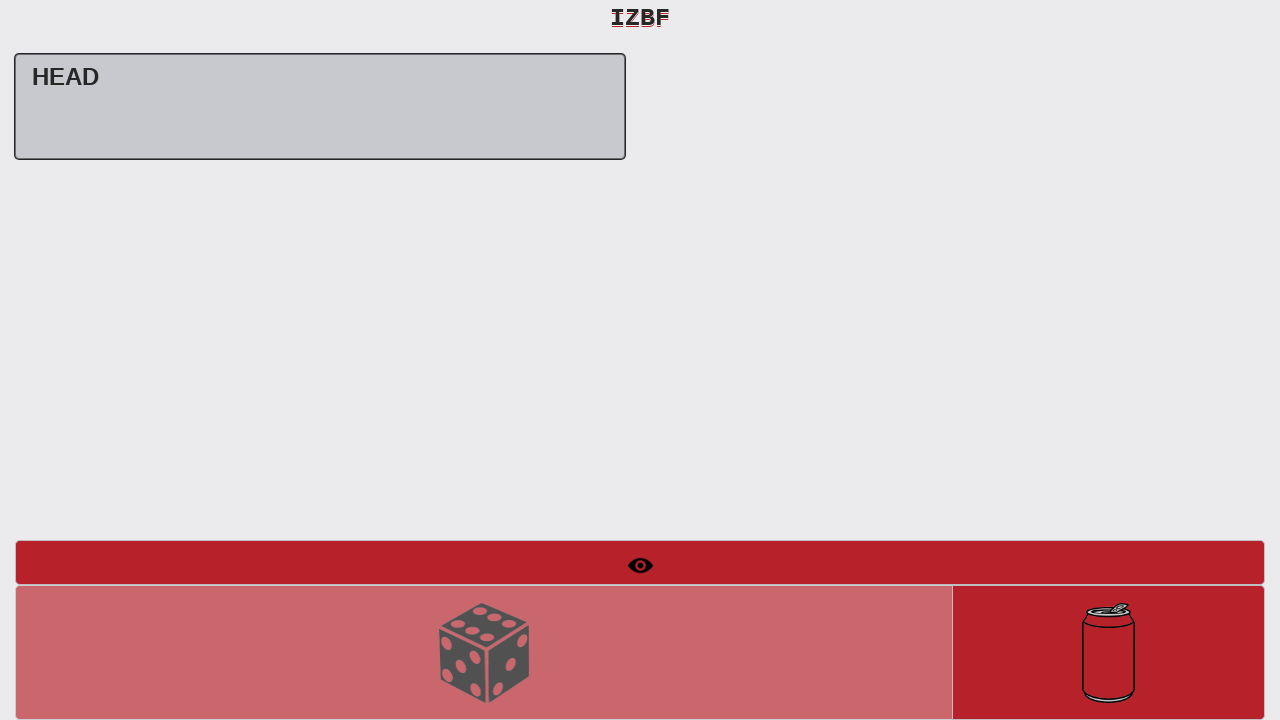

Clicked 'New Round' button to start new round at (1108, 652) on #btnNewRound
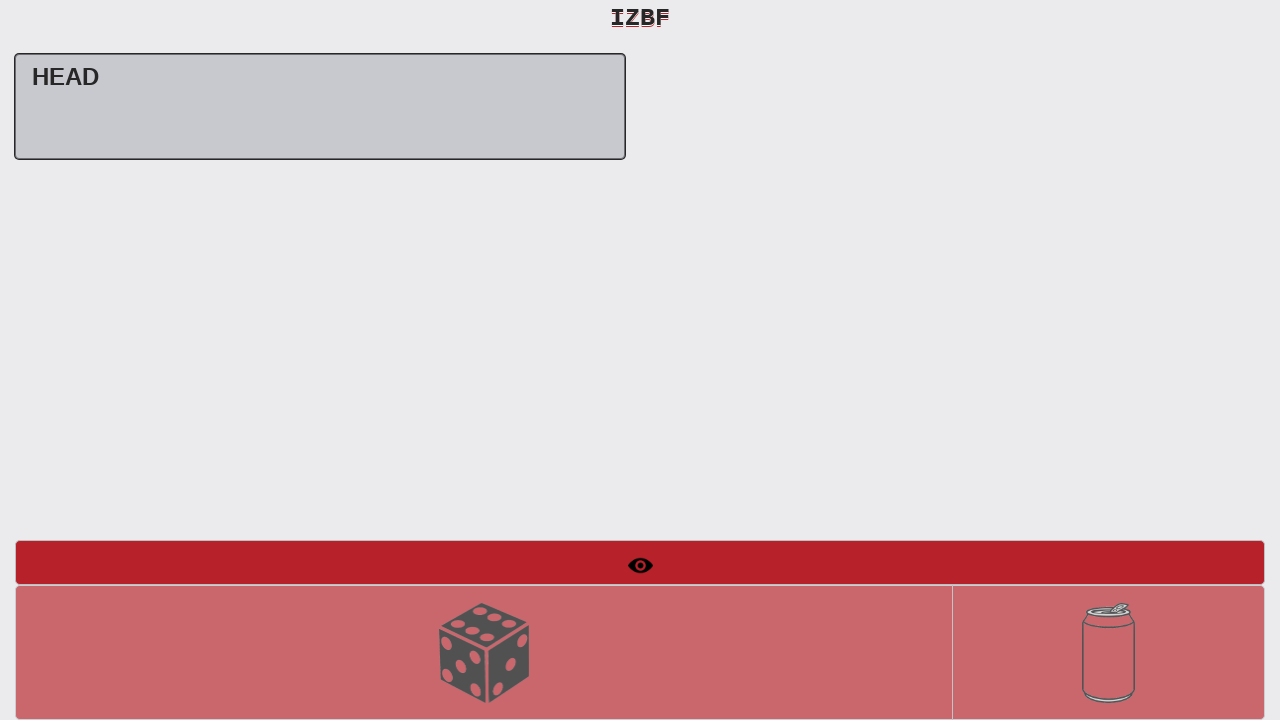

Checked if 'Roll Dice' button is enabled (trial click) at (484, 652) on #btnRollDice
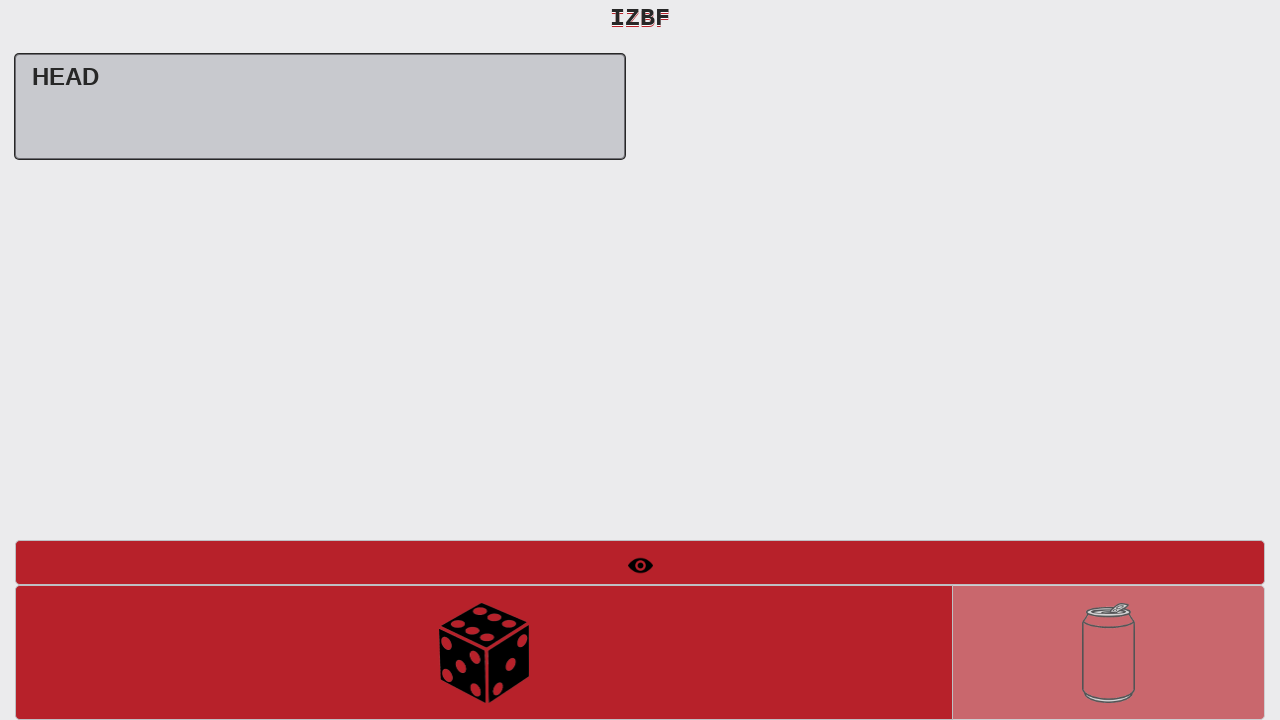

Rolled dice - first roll at (484, 652) on #btnRollDice
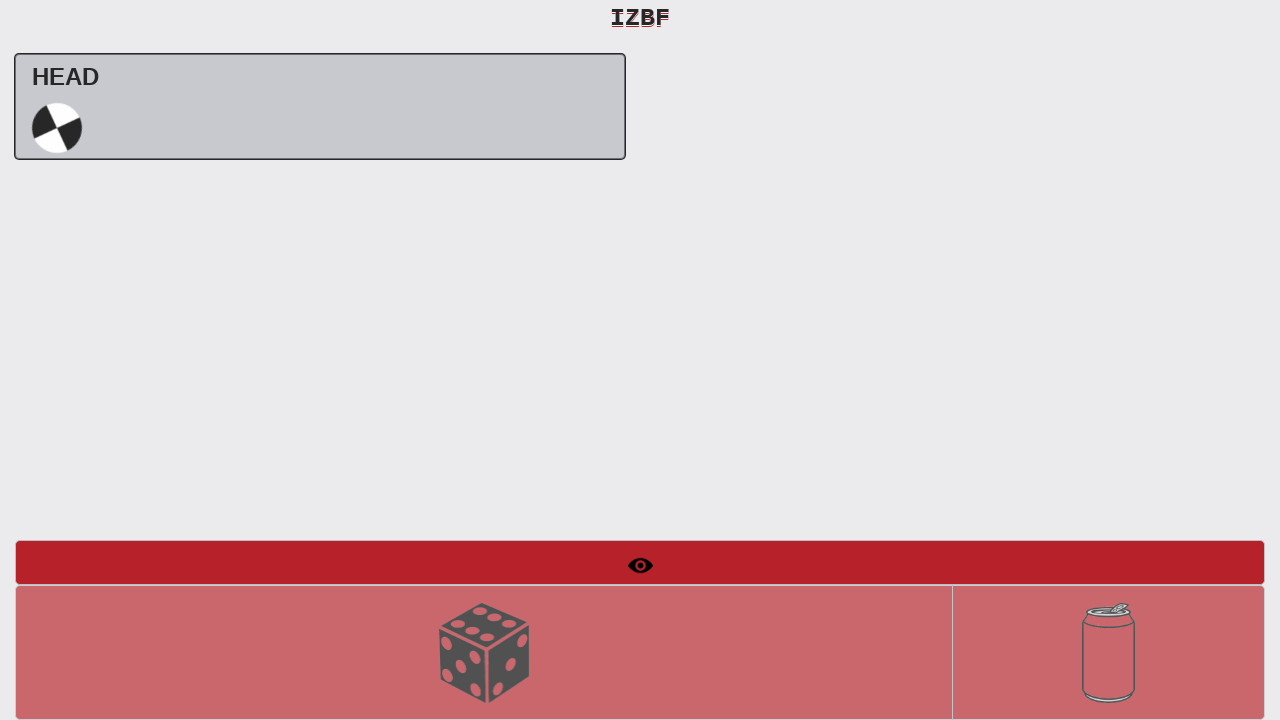

Checked if 'Roll Dice' button is enabled (trial click) at (484, 652) on #btnRollDice
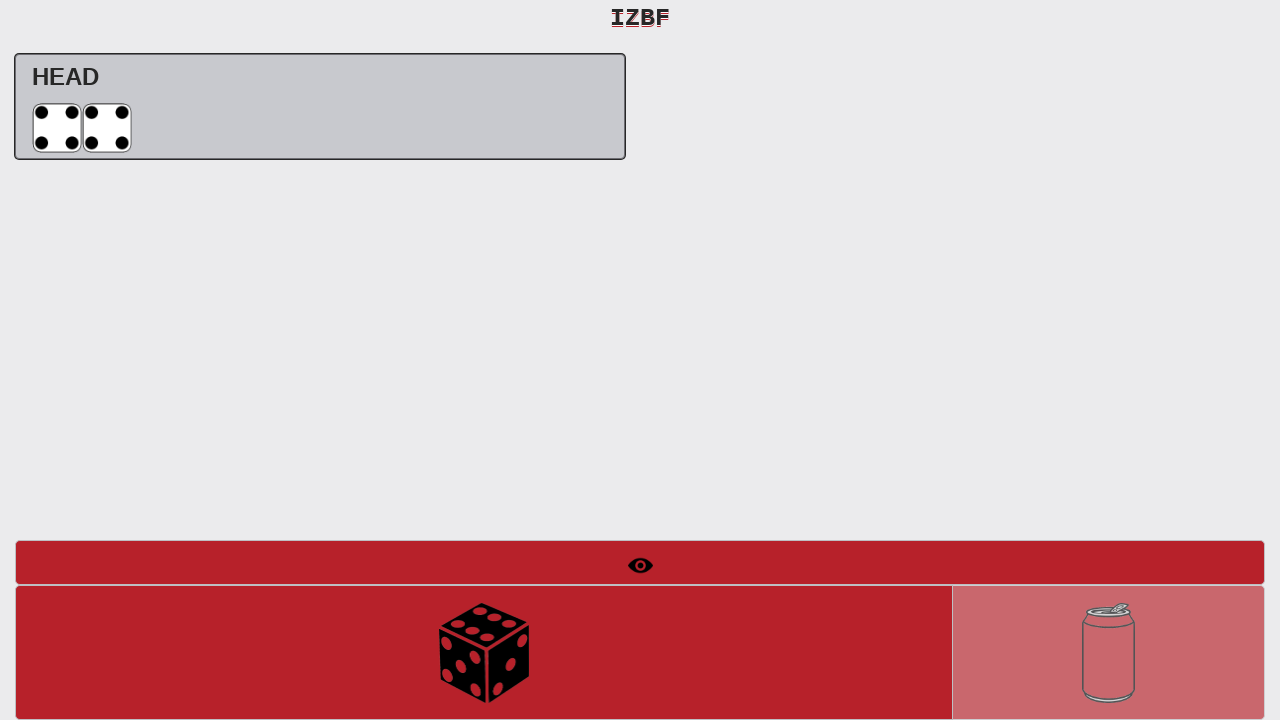

Rolled dice - second roll at (484, 652) on #btnRollDice
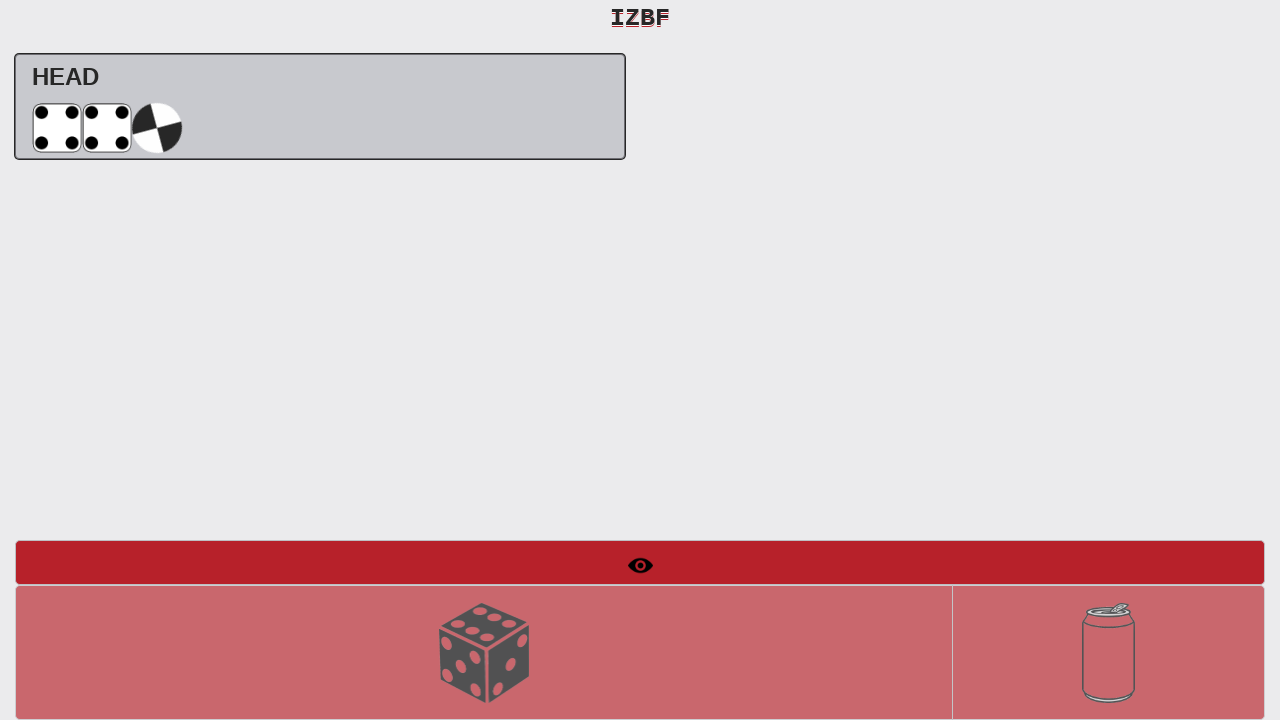

Verified 'HEAD Uh oh' message appeared
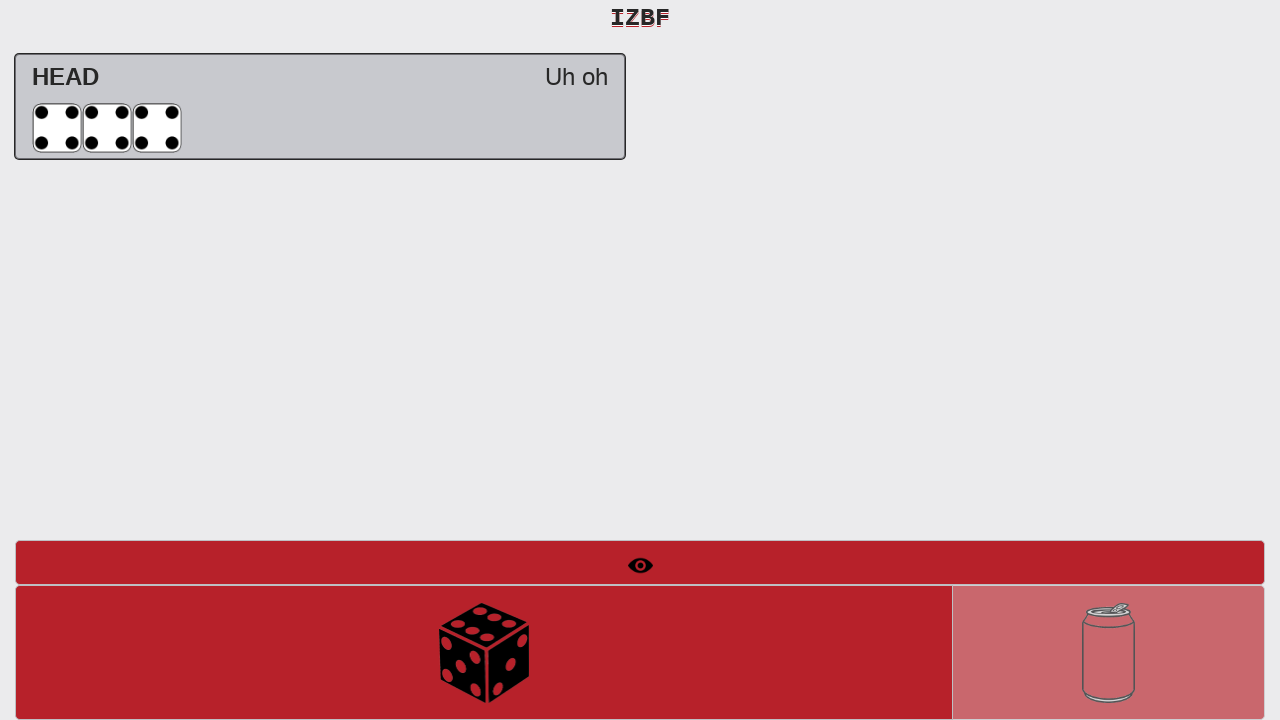

Checked if 'Roll Dice' button is enabled (trial click) at (484, 652) on #btnRollDice
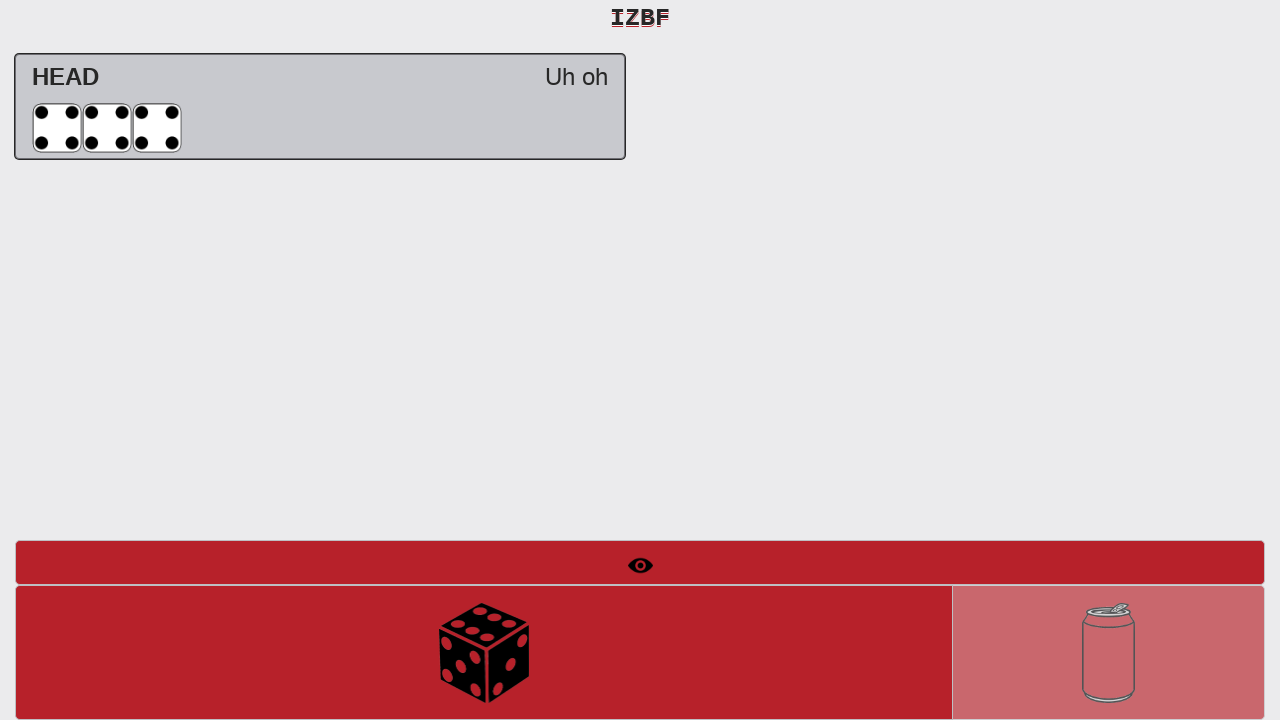

Rolled dice - third roll at (484, 652) on #btnRollDice
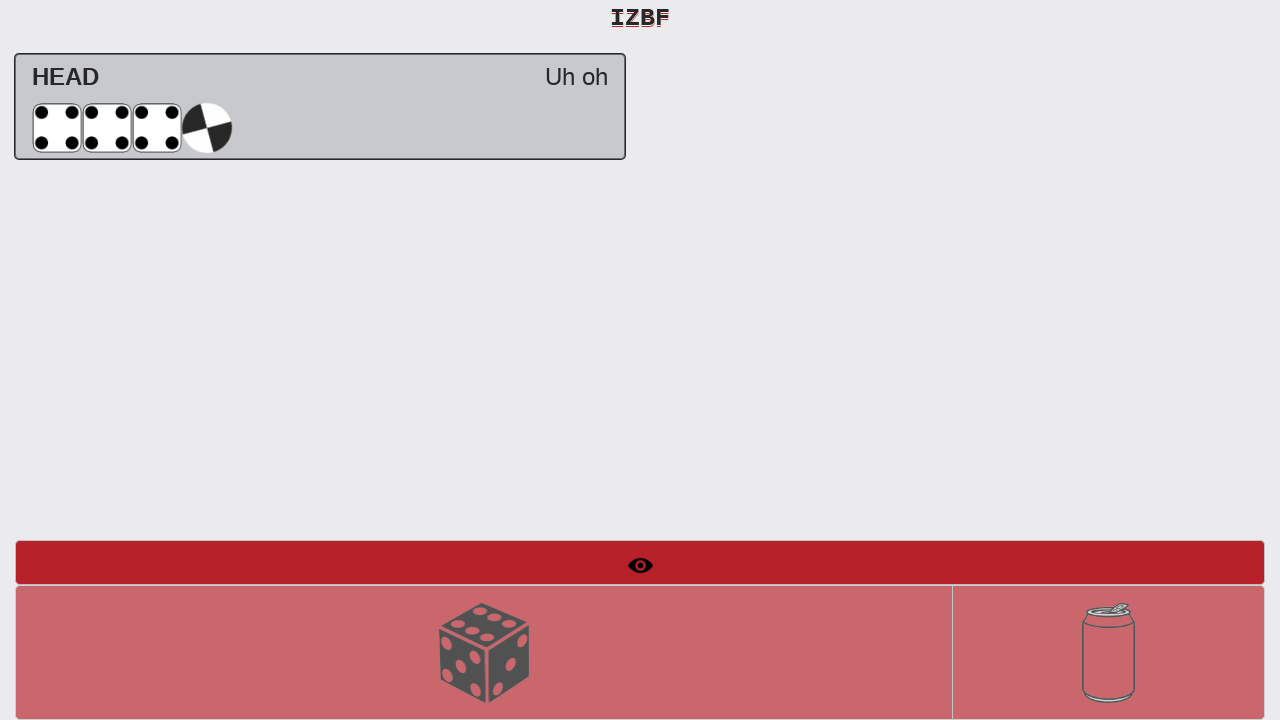

Verified 'HEAD (1) Head on the table' message appeared
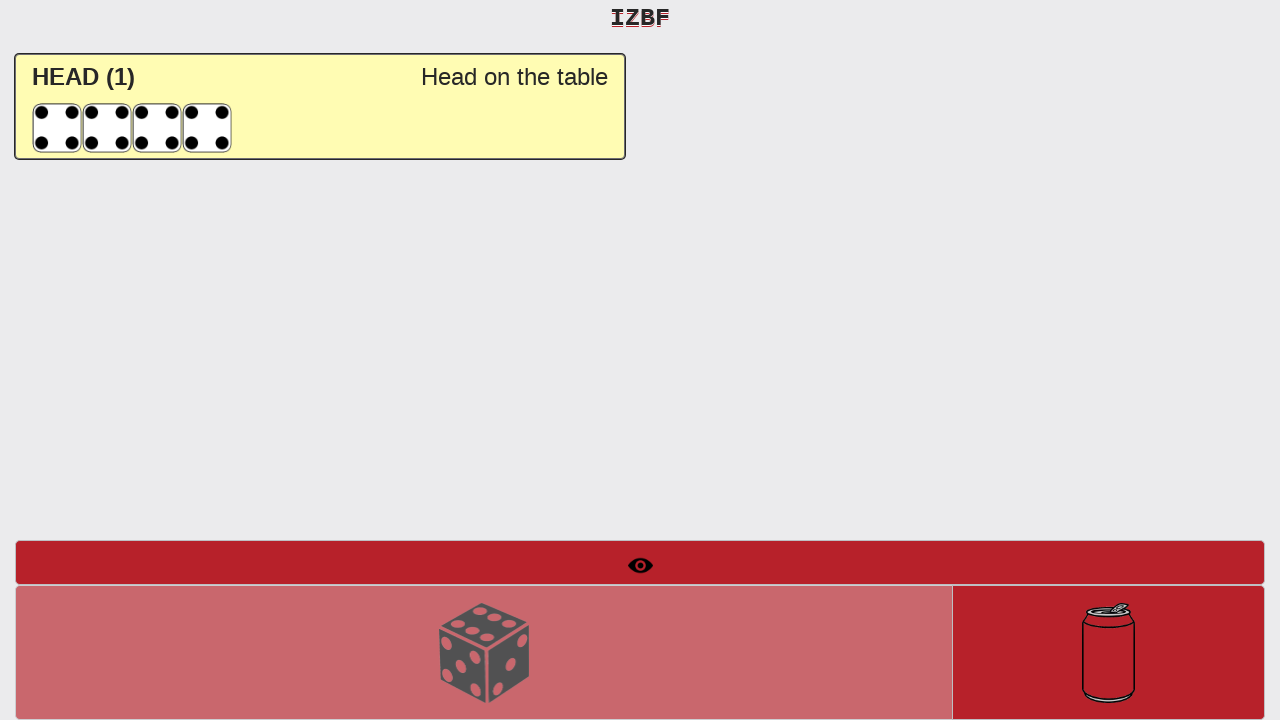

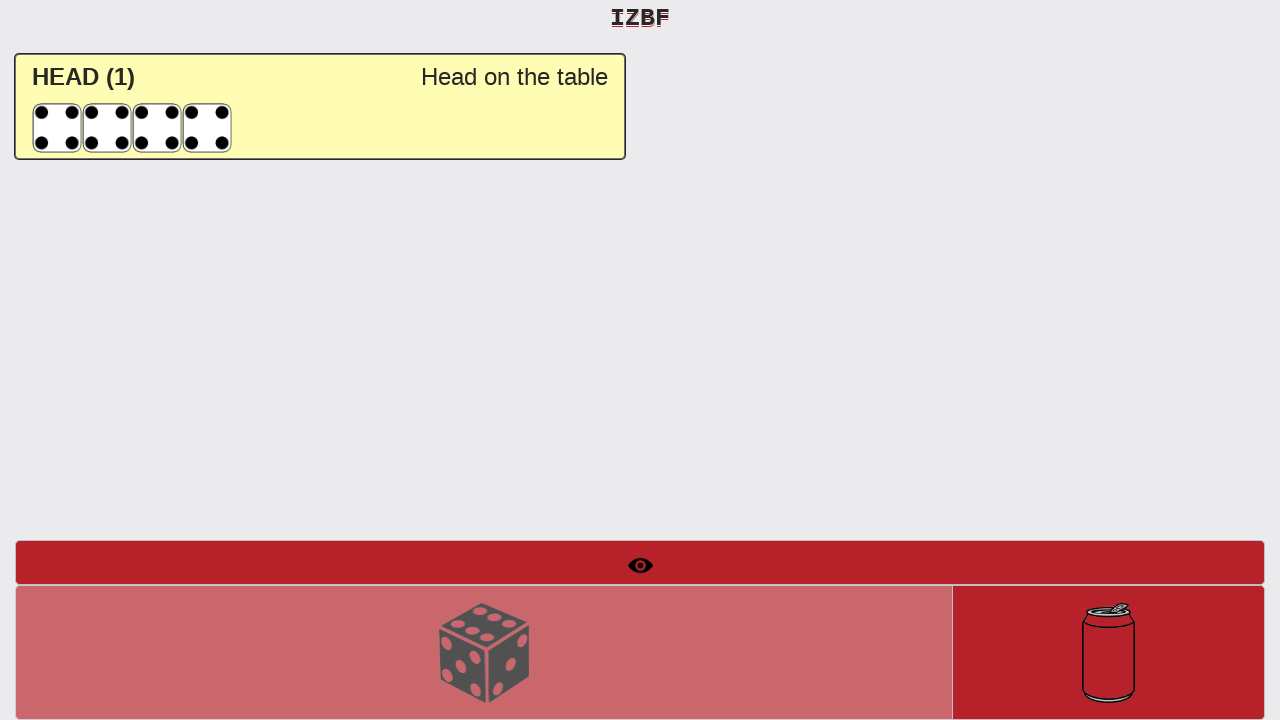